Navigates through the Shifting Content section to the Menu Element example and counts the list items

Starting URL: https://the-internet.herokuapp.com/

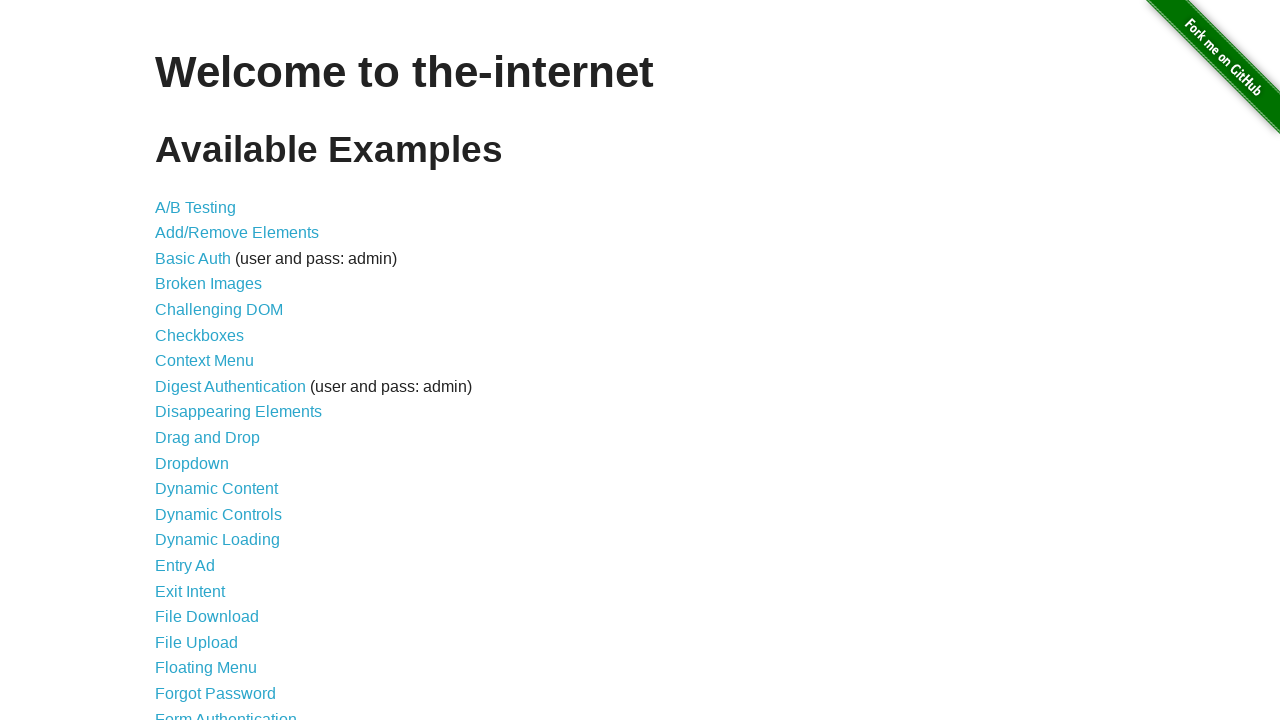

Navigated to the-internet.herokuapp.com homepage
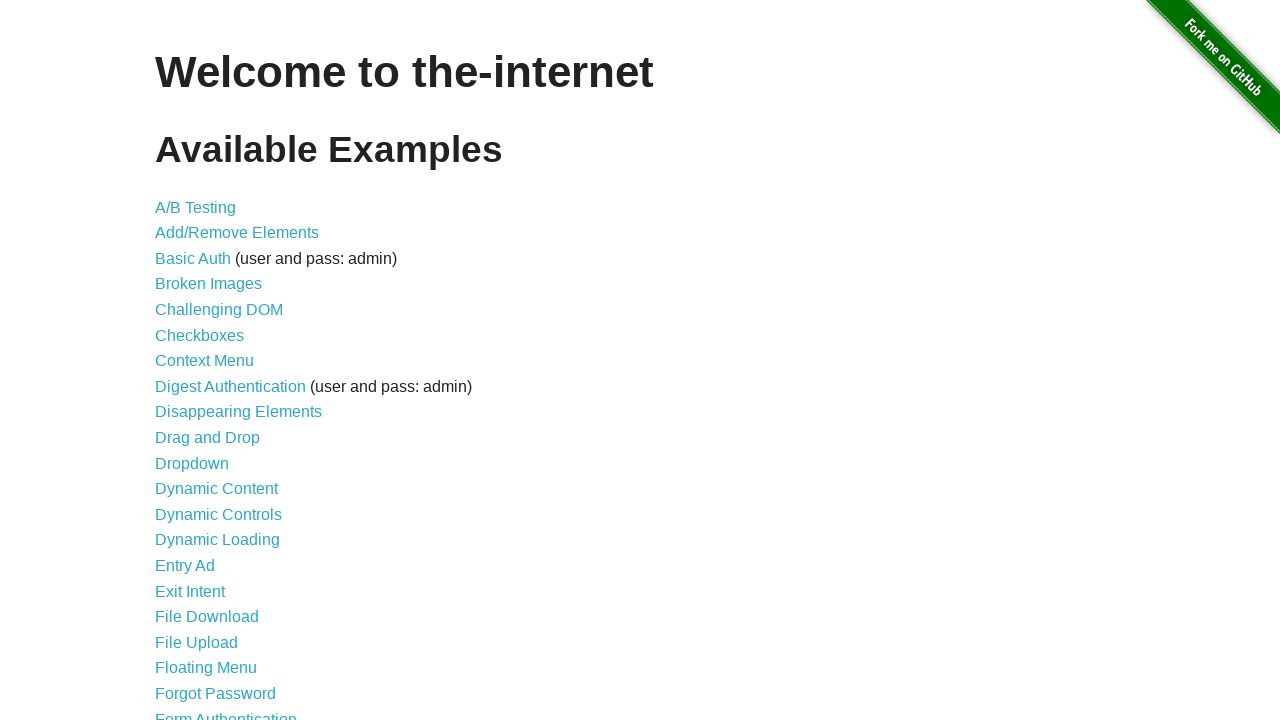

Clicked on 'Shifting Content' link at (212, 523) on text=Shifting Content
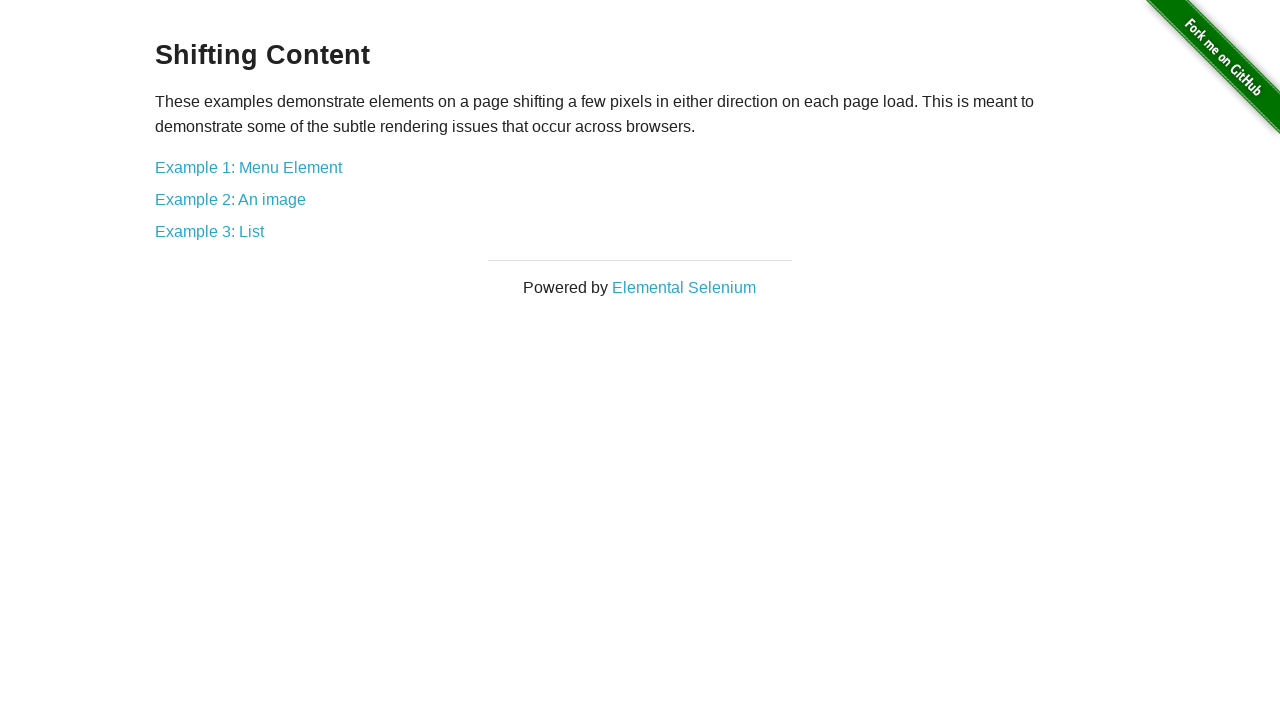

Clicked on 'Example 1: Menu Element' link at (248, 167) on text=Example 1: Menu Element
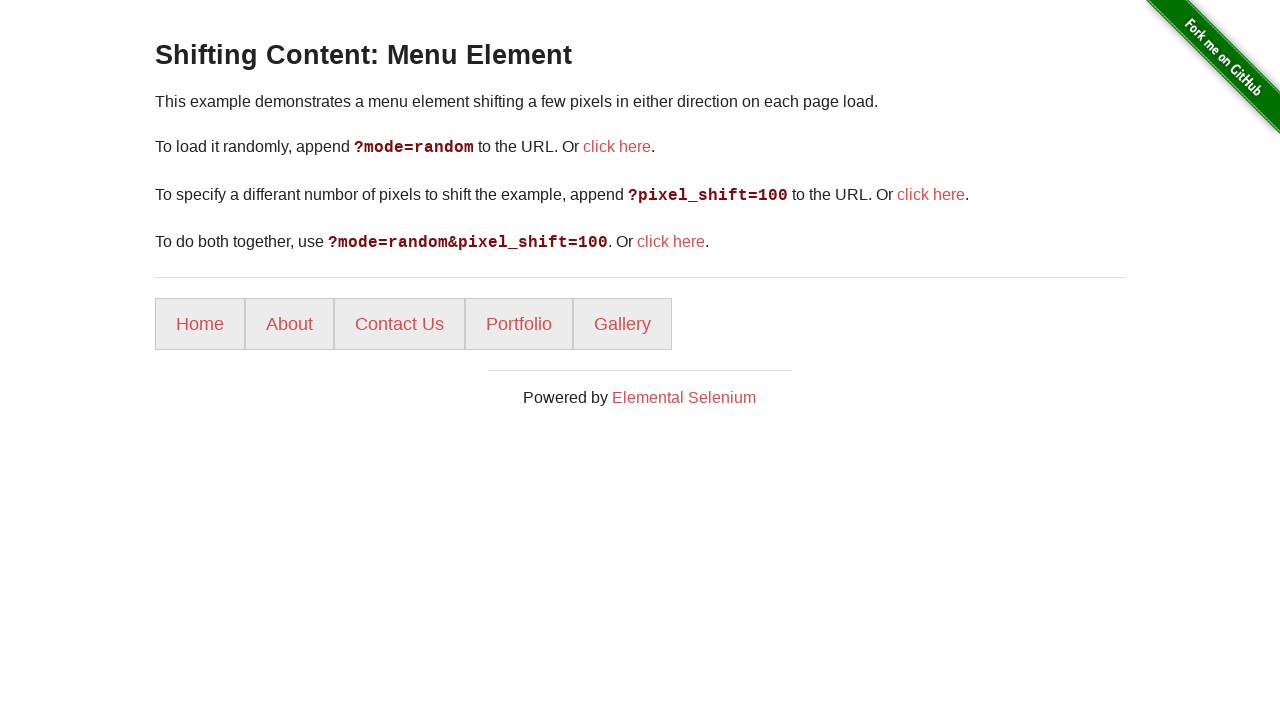

List items loaded on the page
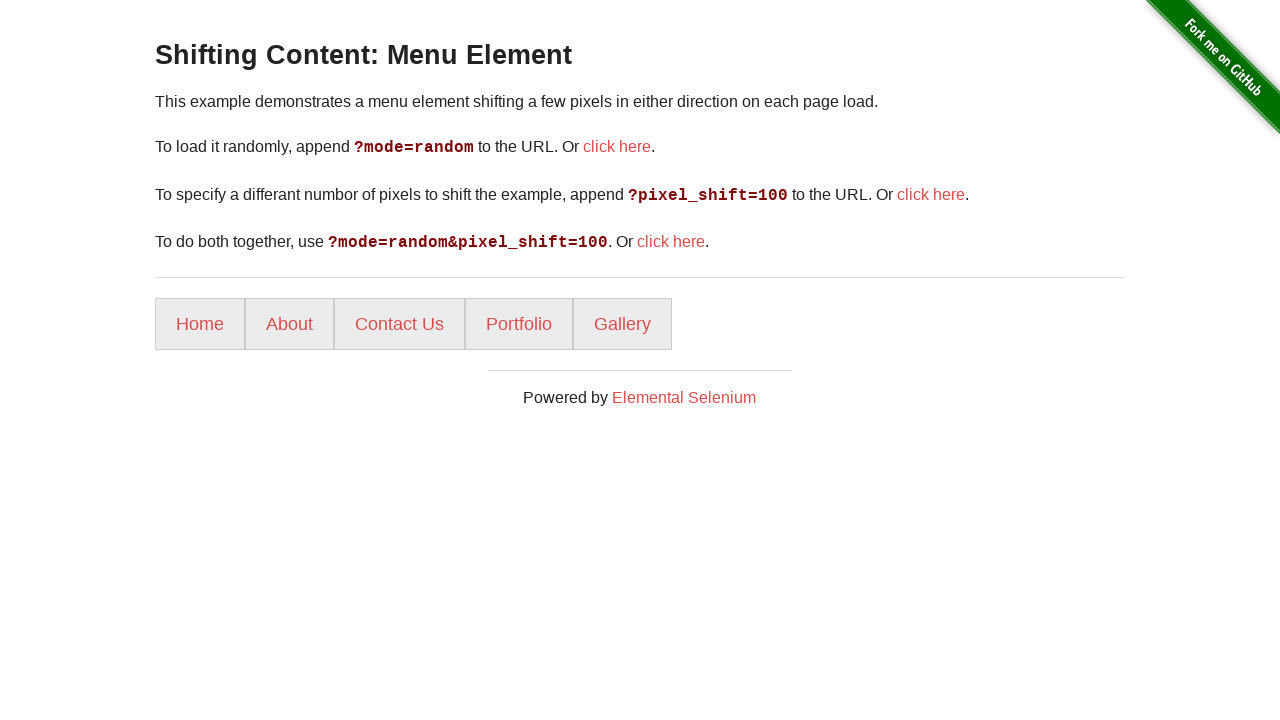

Retrieved 5 list items from the menu
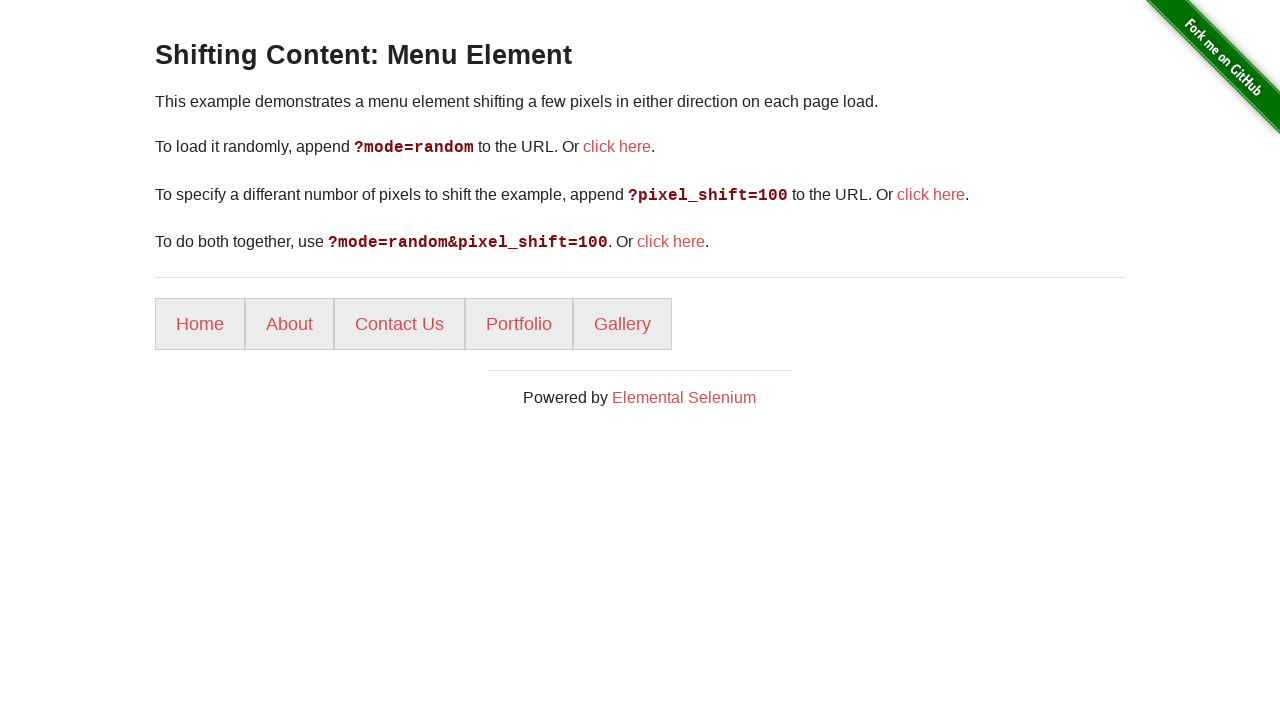

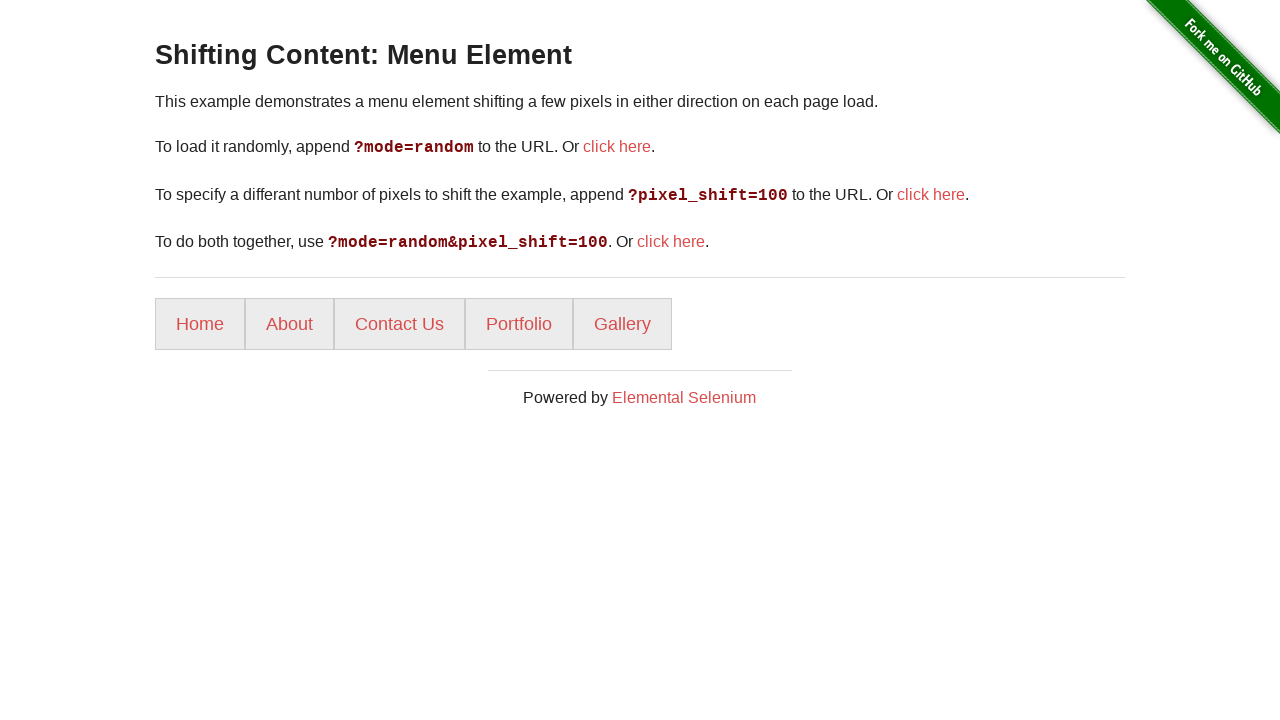